Tests Mercari search functionality by navigating to search results for sold items, then clicking through to view a product detail page and verifying product information elements are displayed.

Starting URL: https://jp.mercari.com/search?keyword=vintage%20camera&status=sold_out%7Ctrading

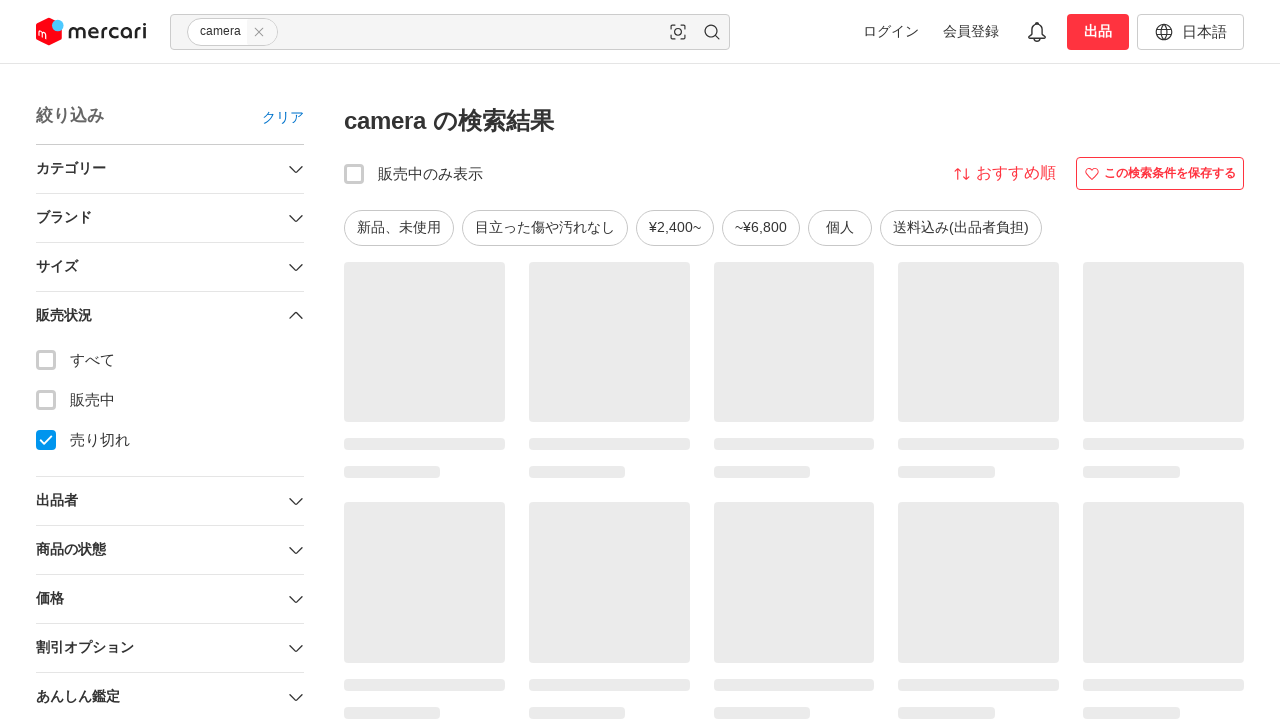

Search results loaded - item grid populated
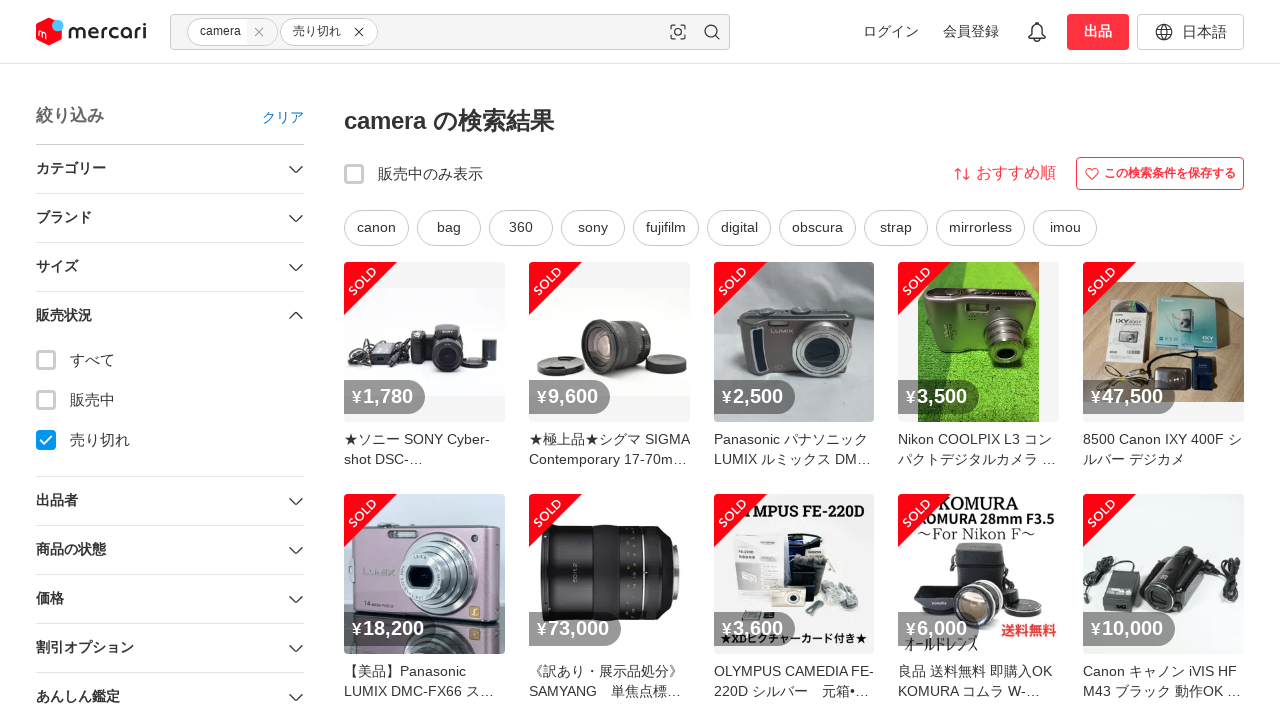

Located first product in search results
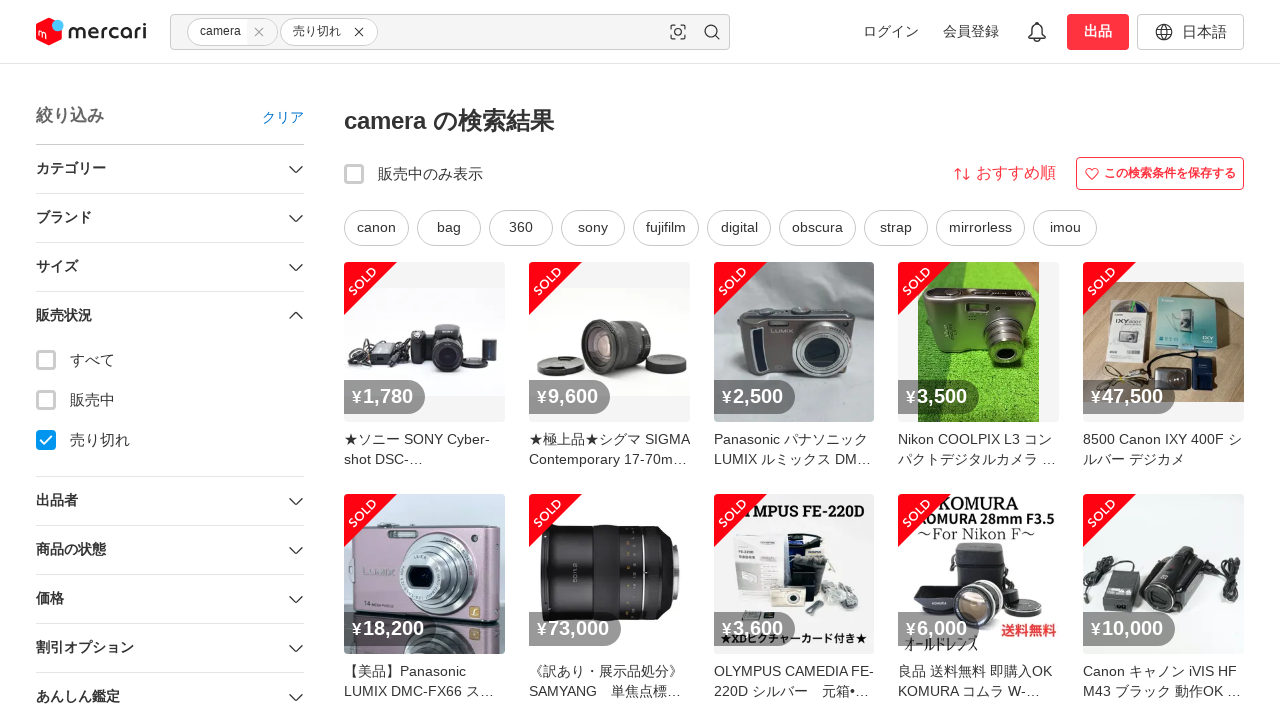

Clicked on first product to view details at (424, 366) on #item-grid > ul > li >> nth=0 >> a
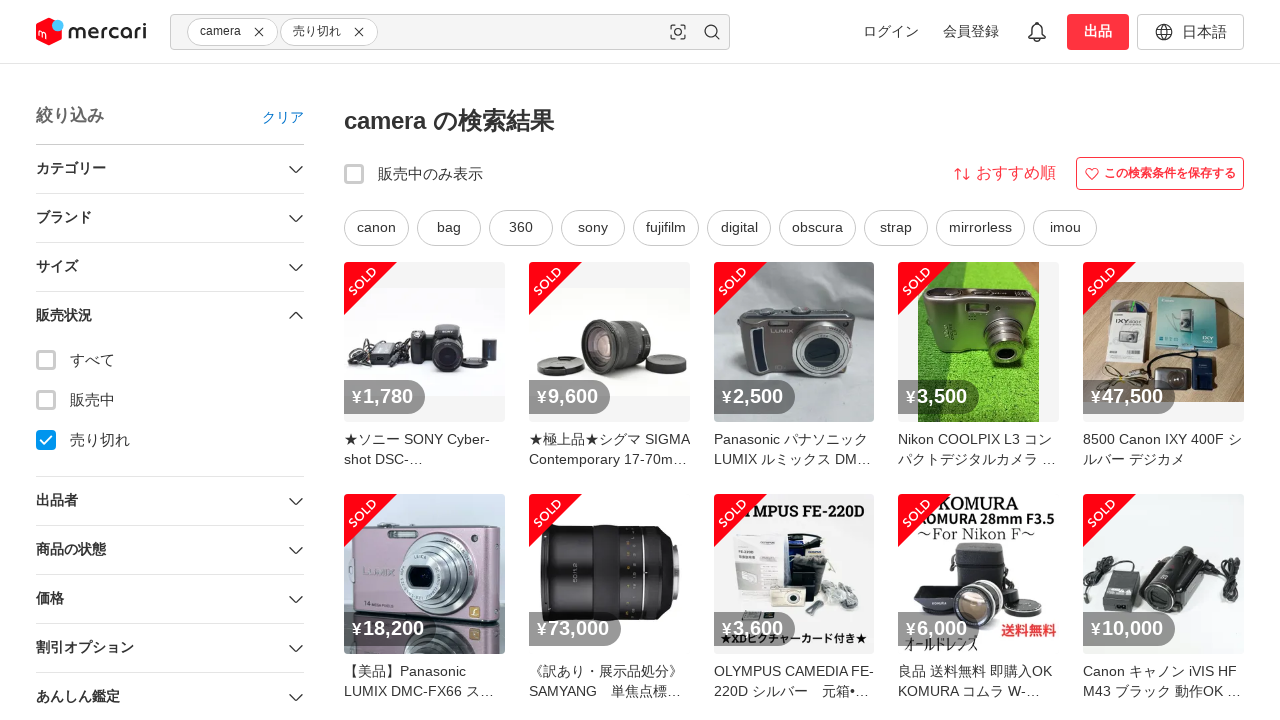

Product detail page DOM content loaded
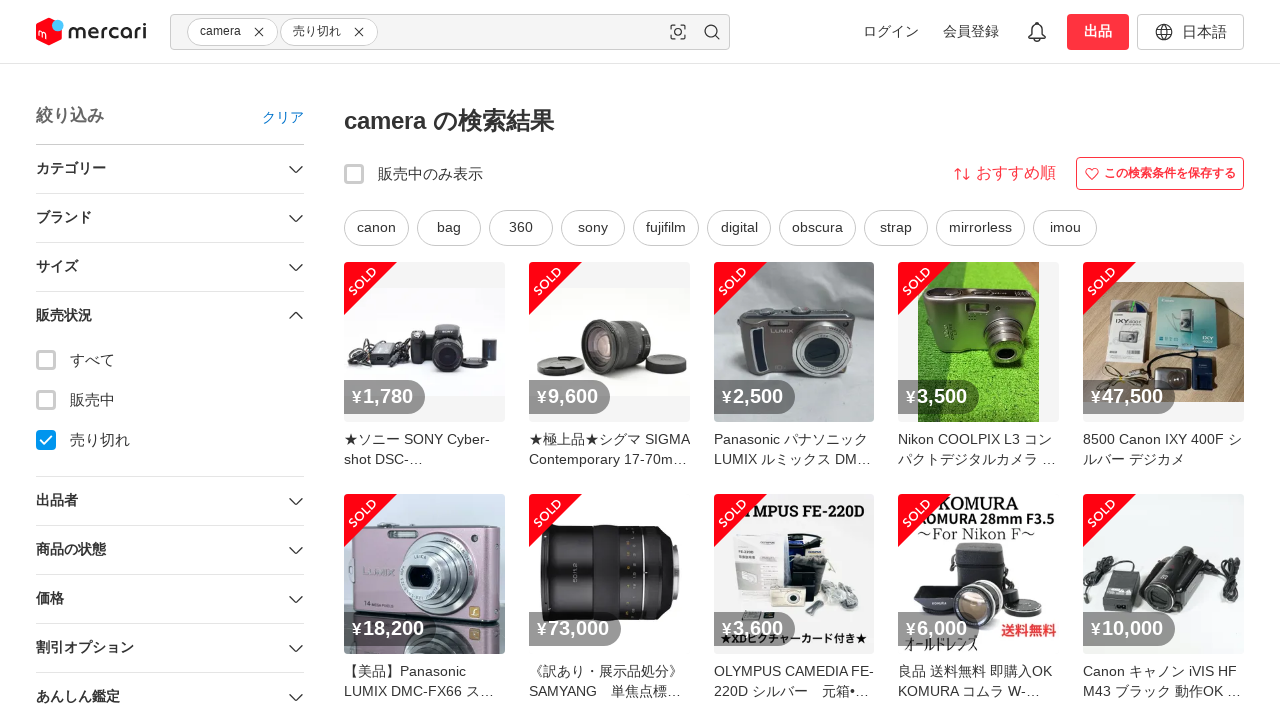

Product name heading element appeared on detail page
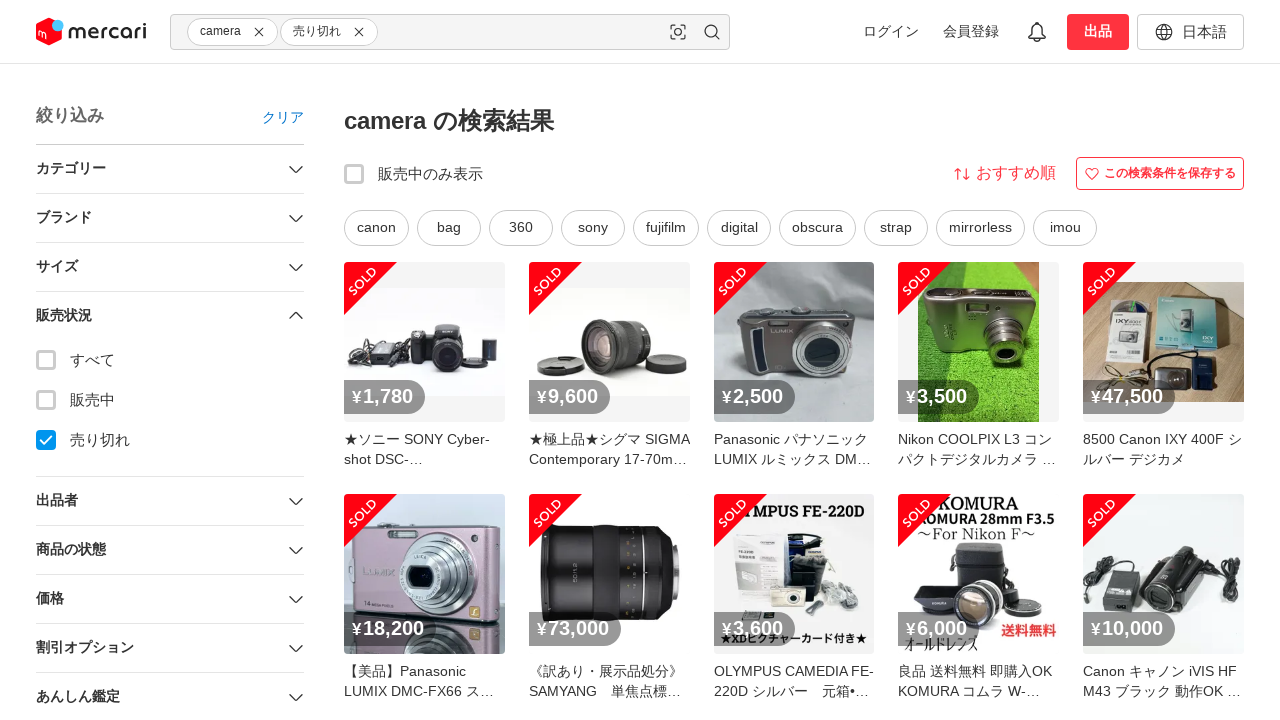

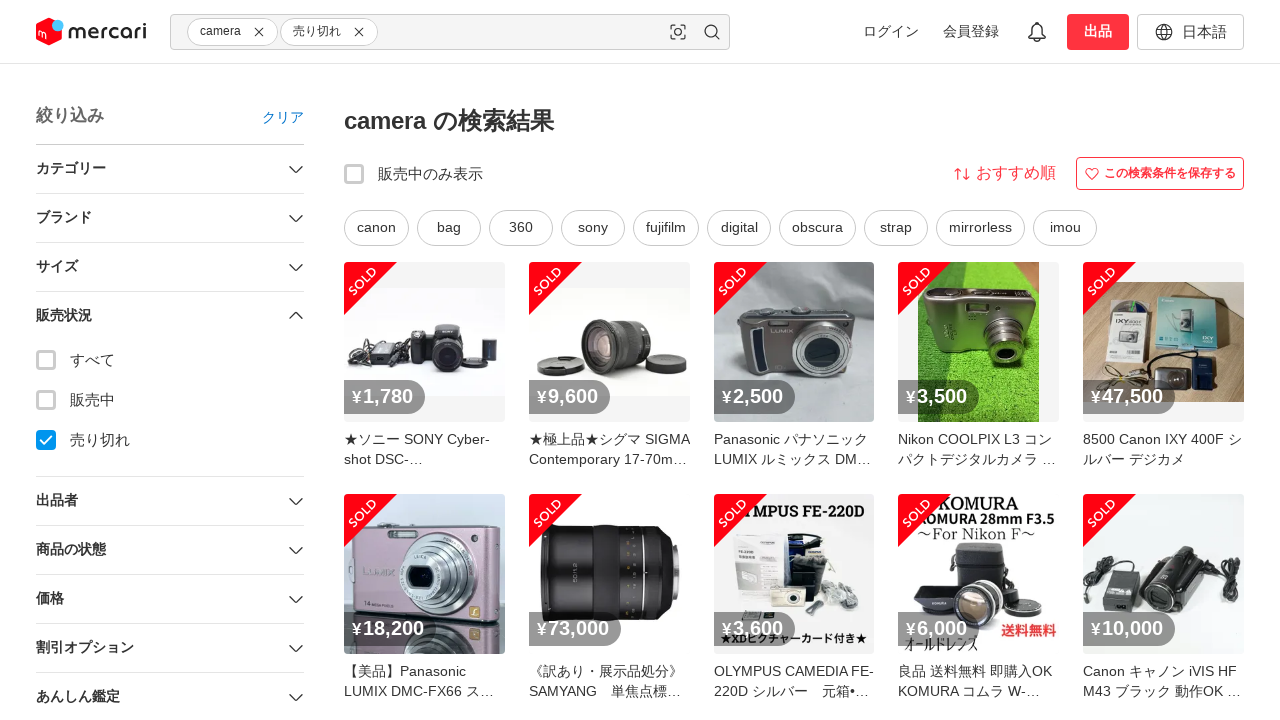